Tests scrolling to the last paragraph element on a long page using scrollIntoView

Starting URL: https://bonigarcia.dev/selenium-webdriver-java/long-page.html

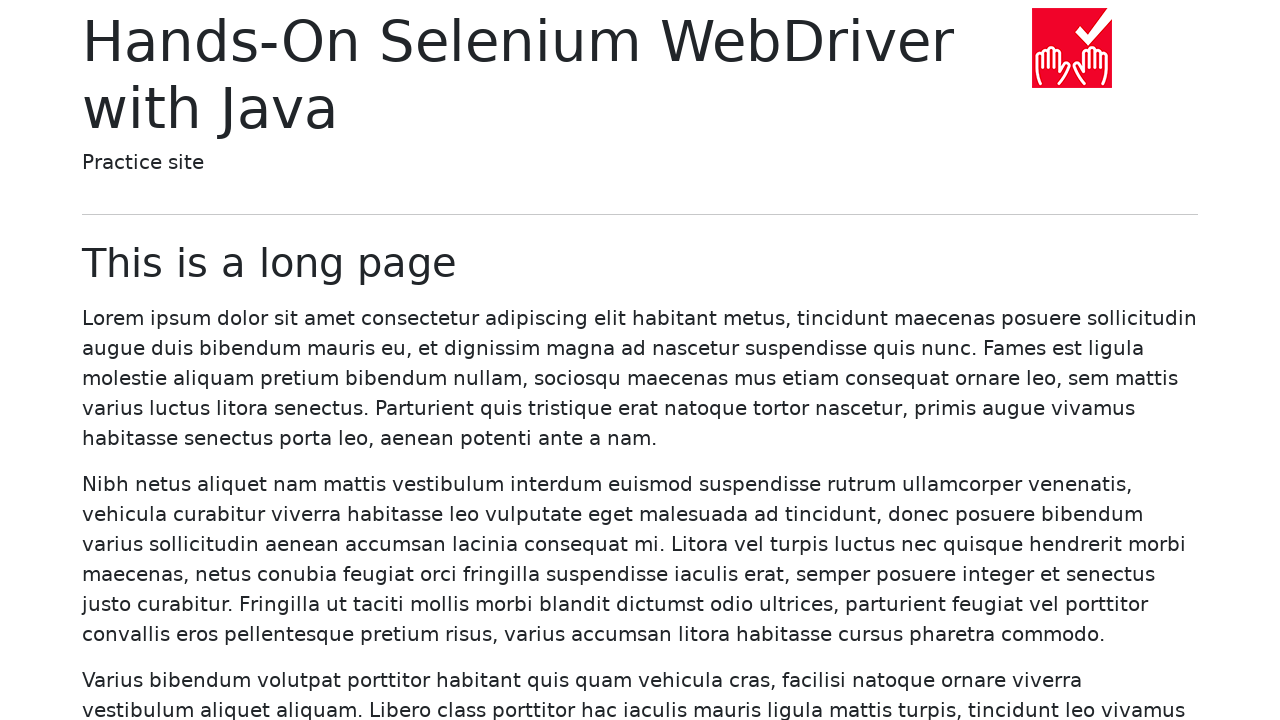

Navigated to long page URL
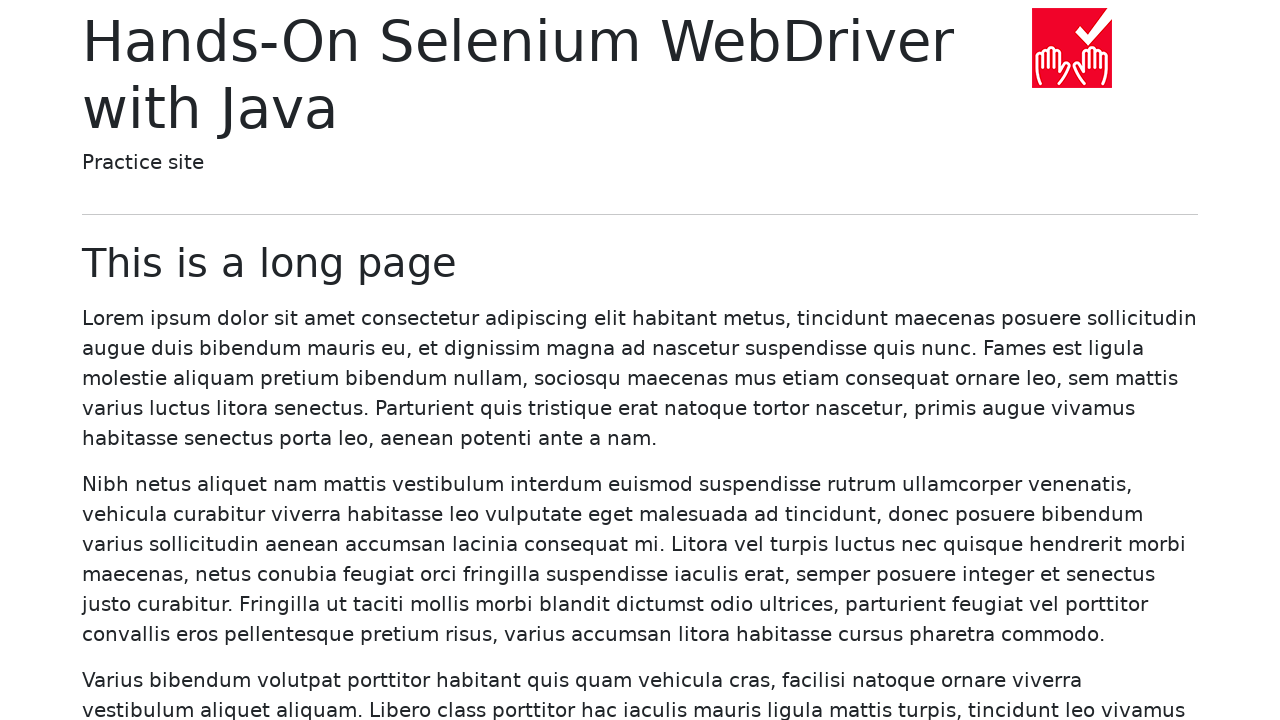

Located the last paragraph element on the page
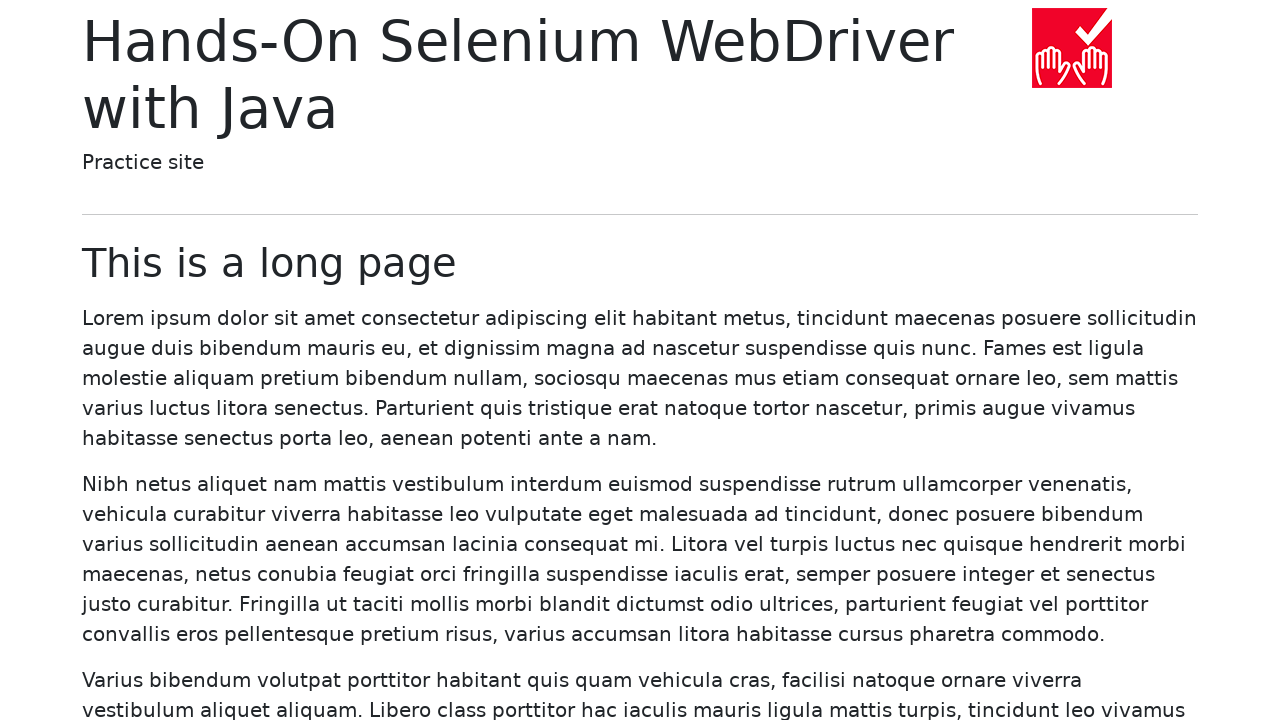

Scrolled the last paragraph into view using scrollIntoView
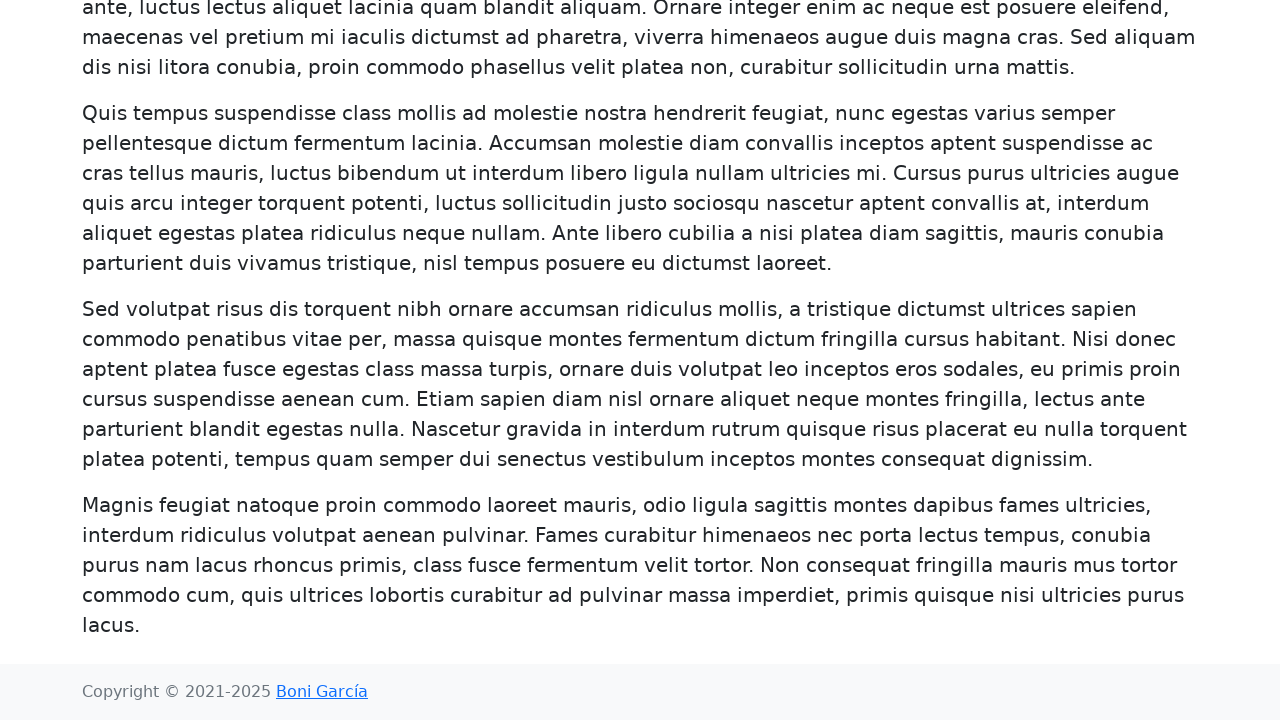

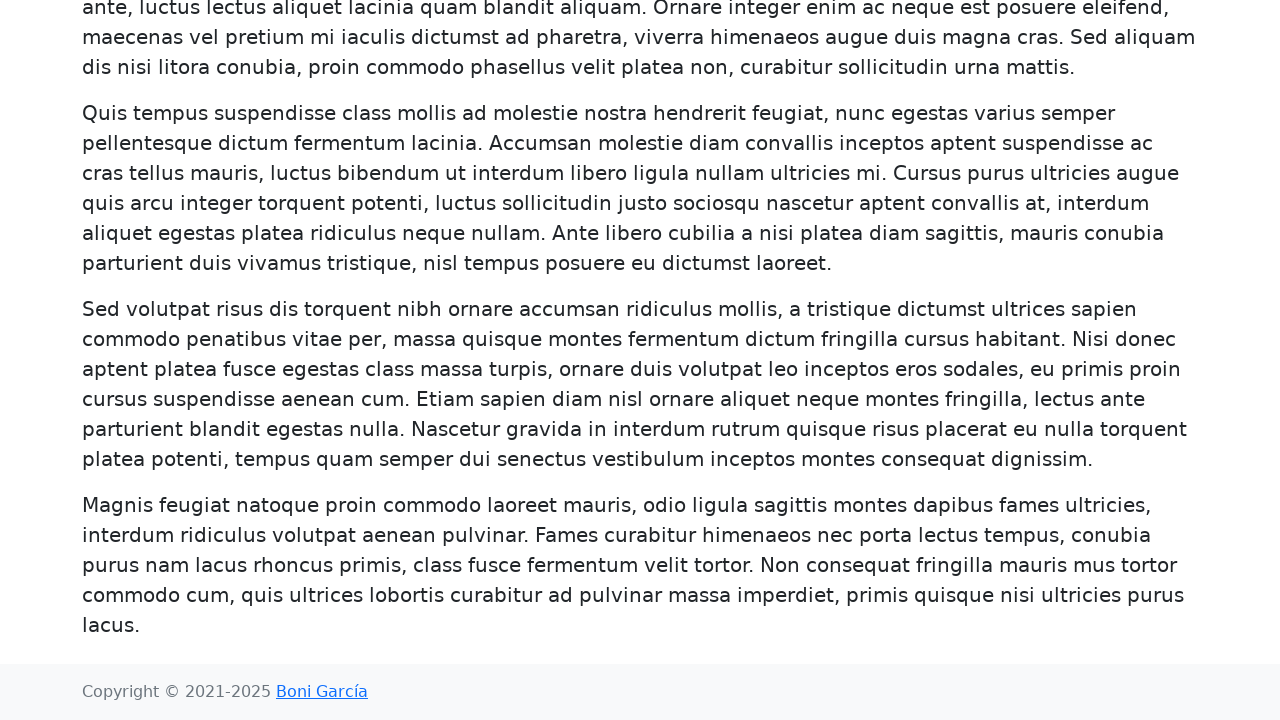